Tests dynamic loading by clicking start button and waiting for loading indicator to disappear and result to appear

Starting URL: https://the-internet.herokuapp.com/dynamic_loading/1

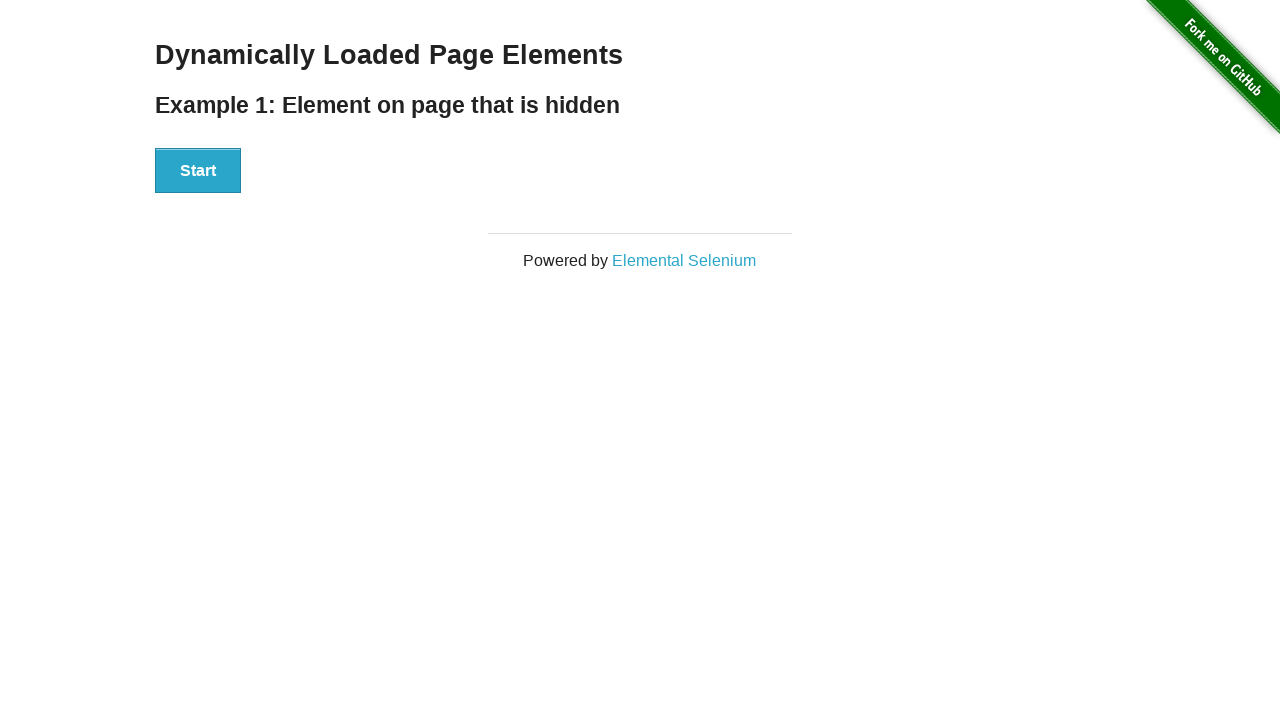

Navigated to dynamic loading page
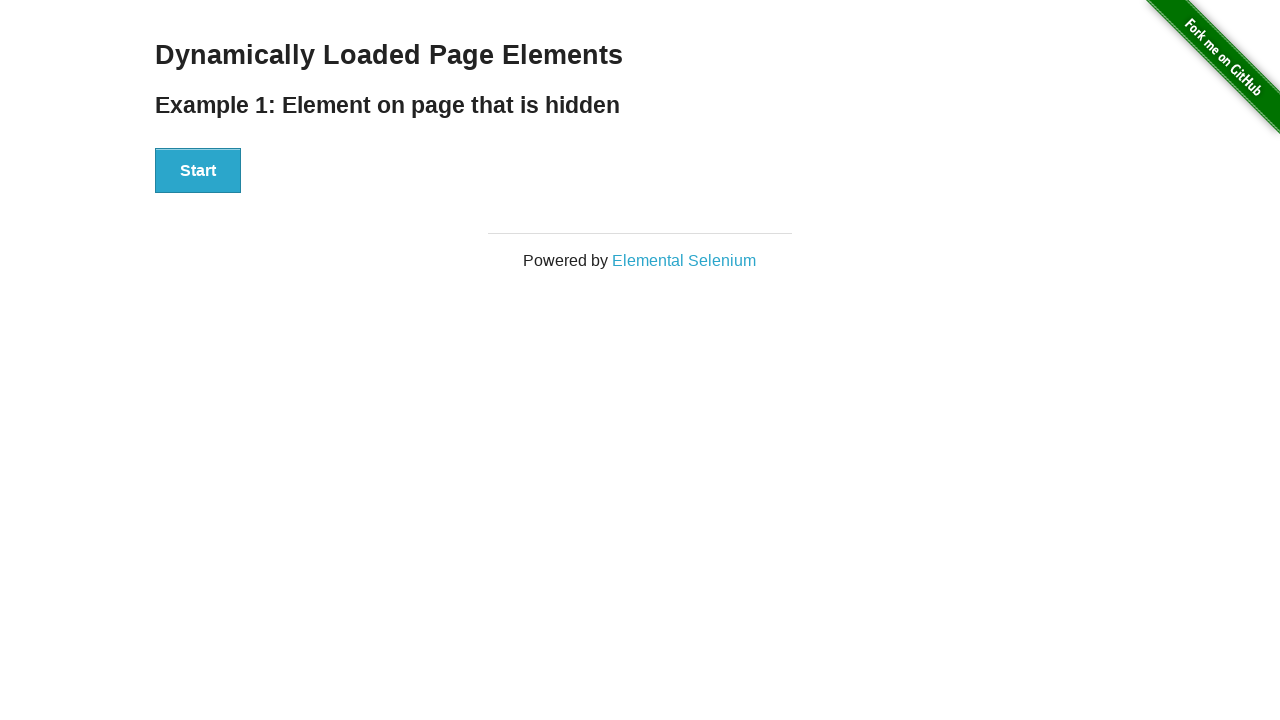

Start button became visible
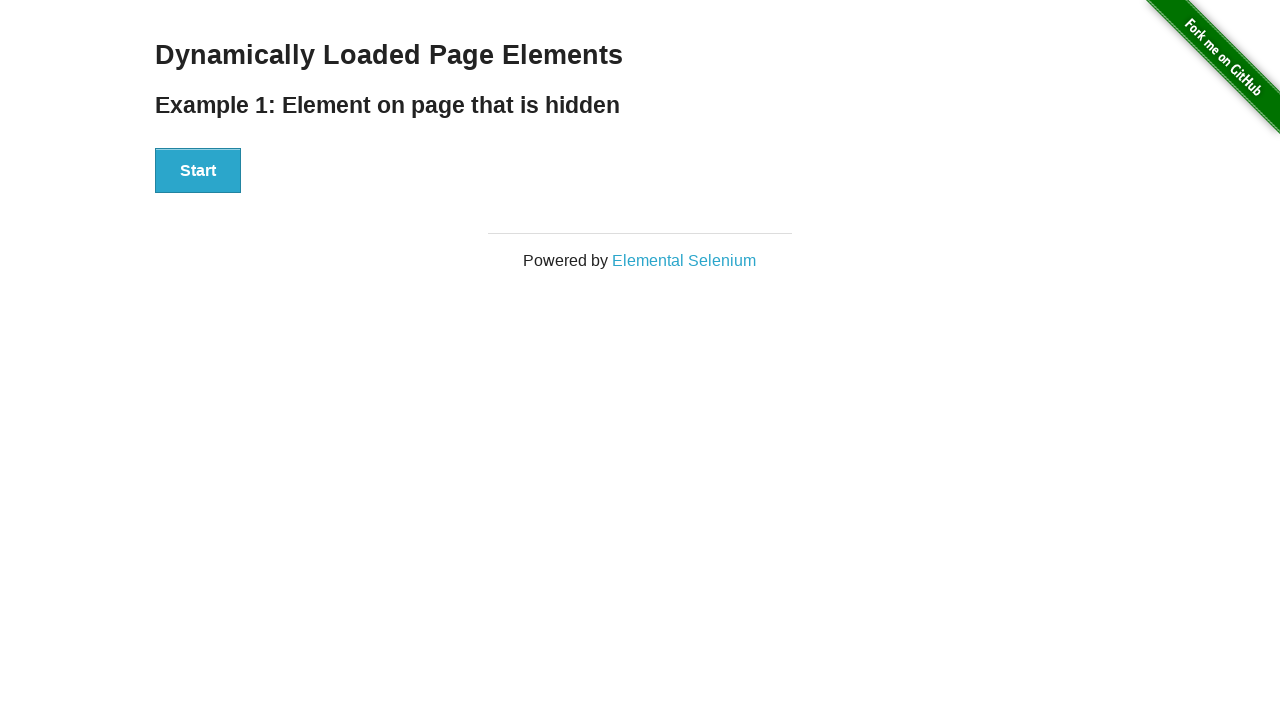

Clicked start button at (198, 171) on #start > button
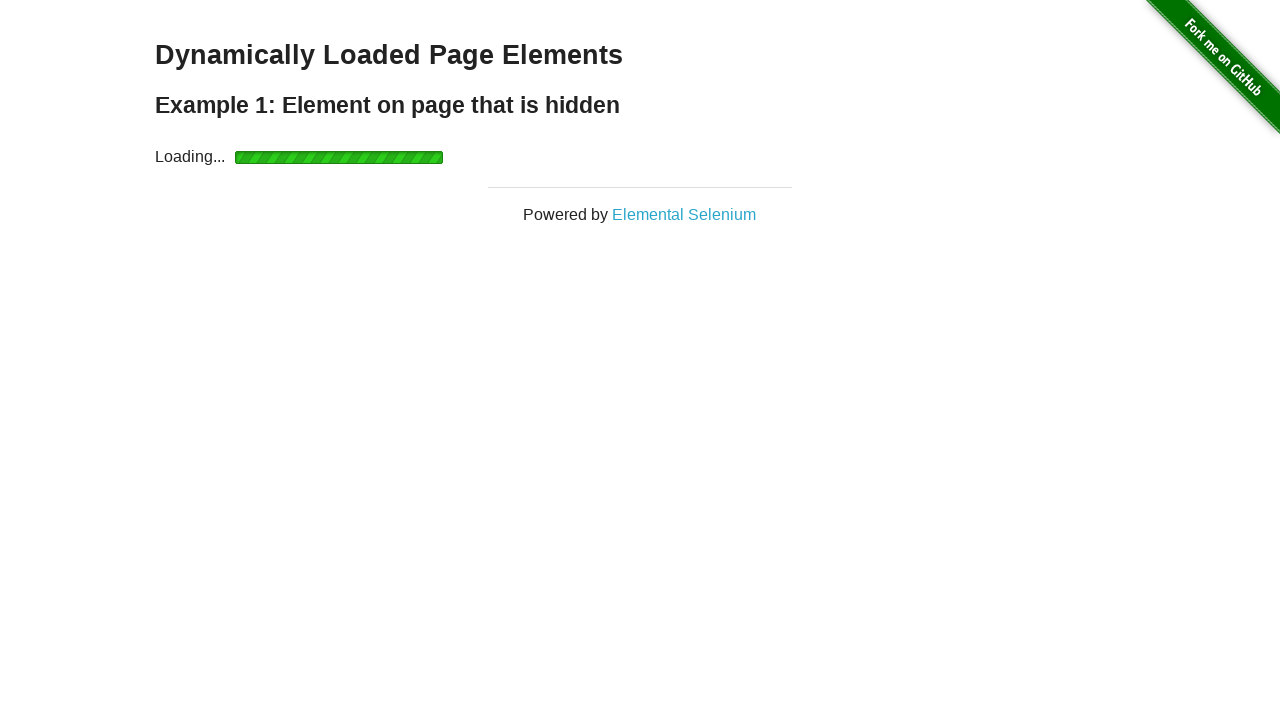

Loading indicator disappeared
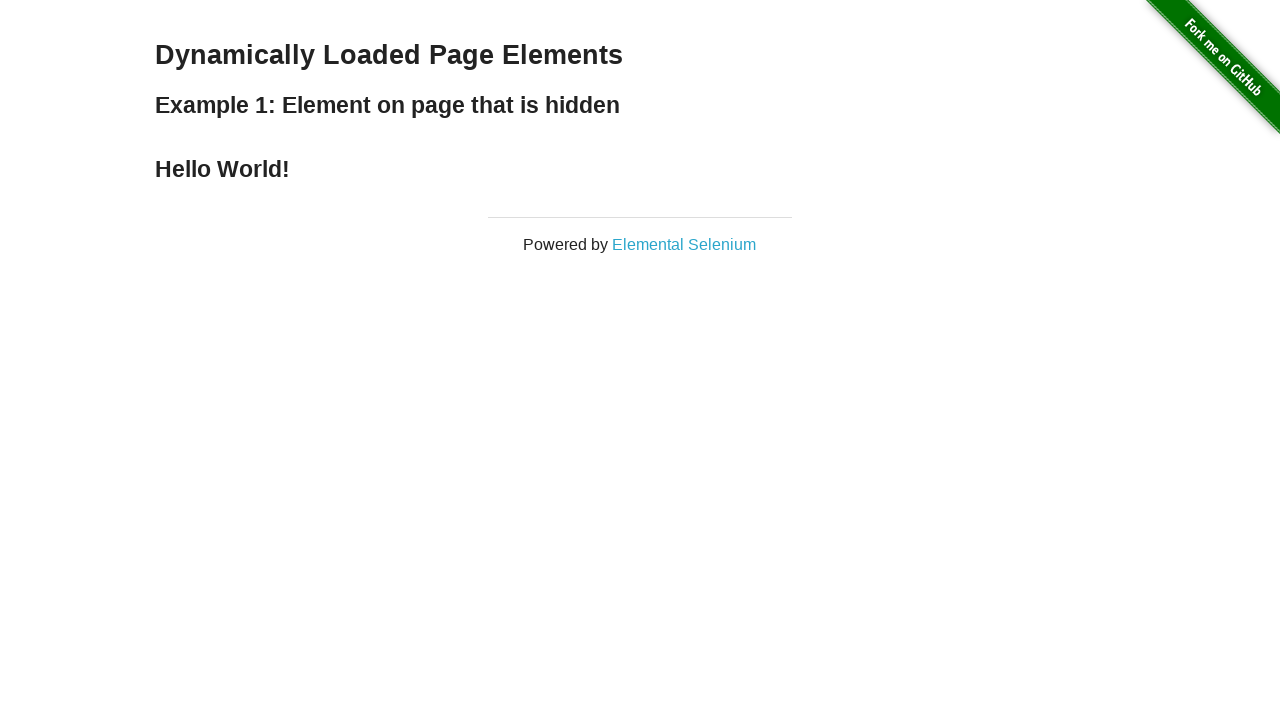

Result element appeared
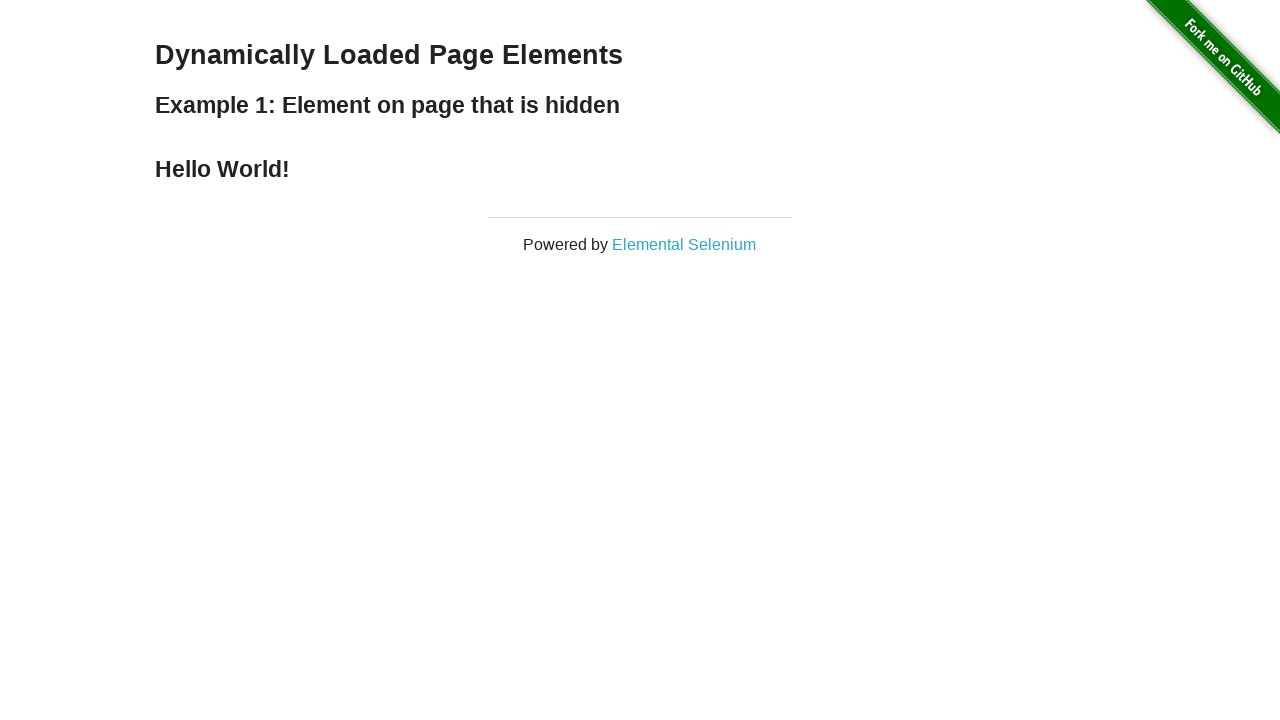

Verified result text is 'Hello World!'
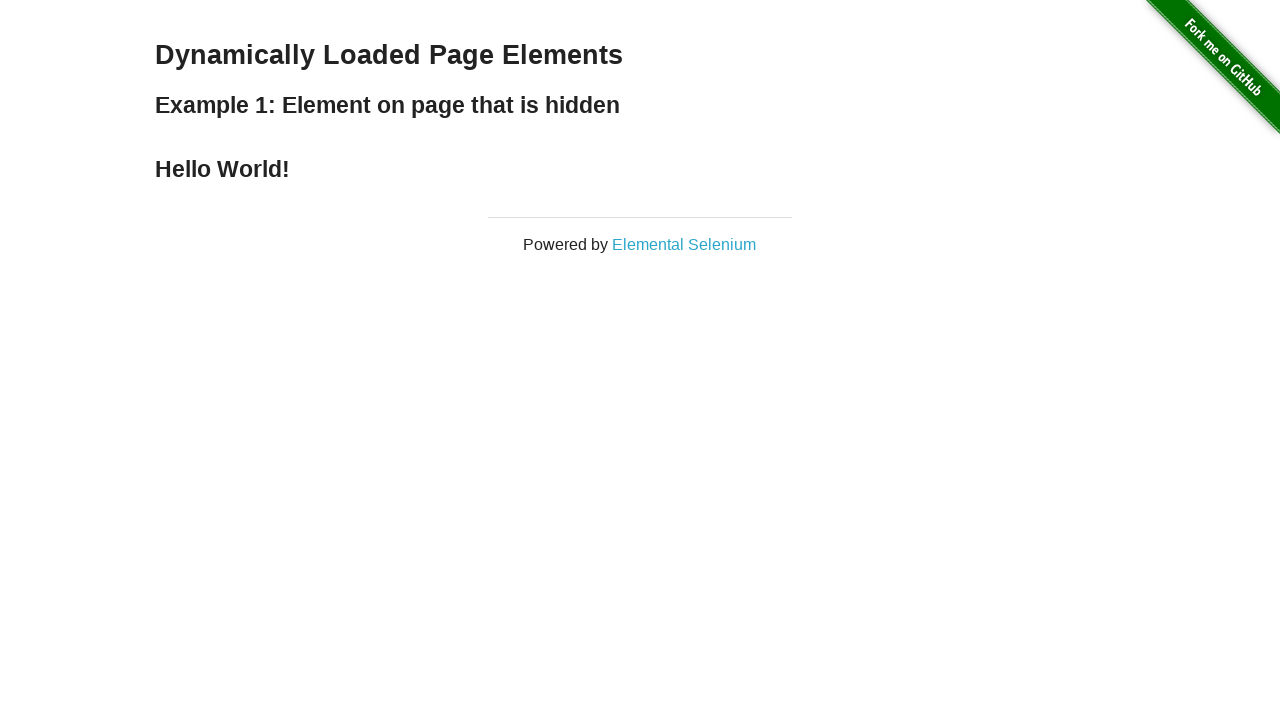

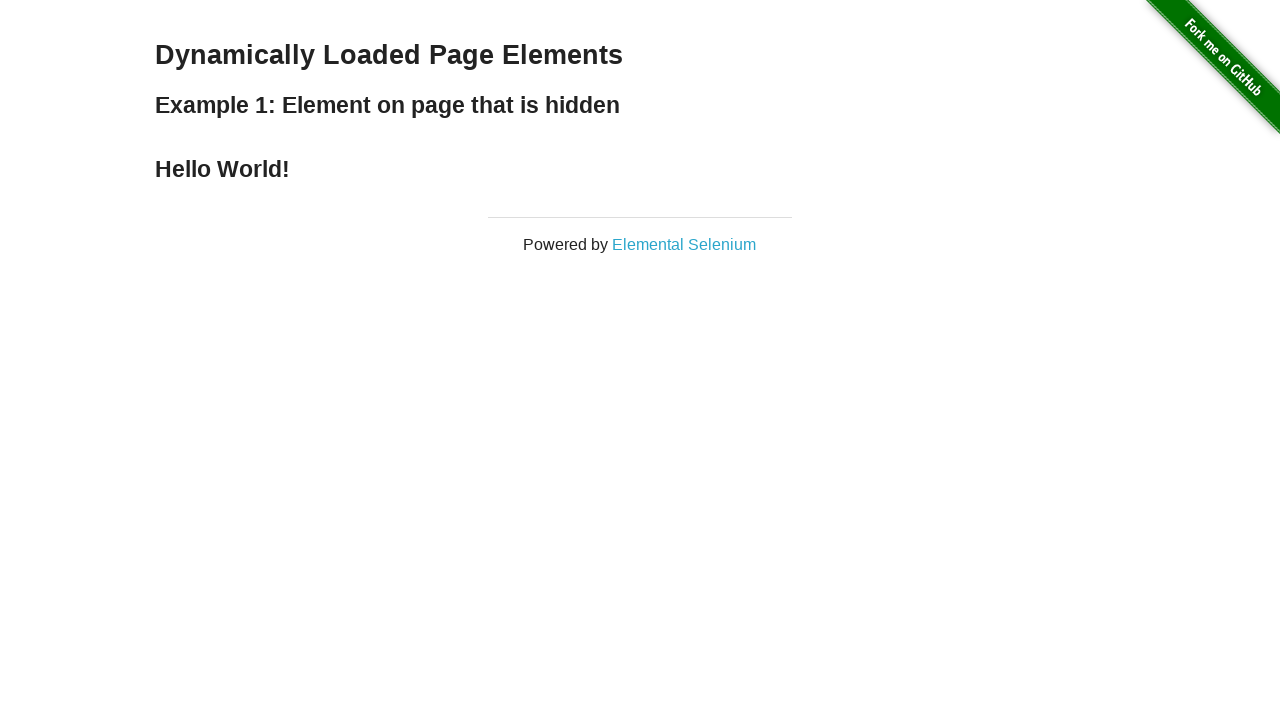